Tests search functionality by selecting a specific region (Rīga) from the region dropdown

Starting URL: https://www.ss.lv/lv/search/

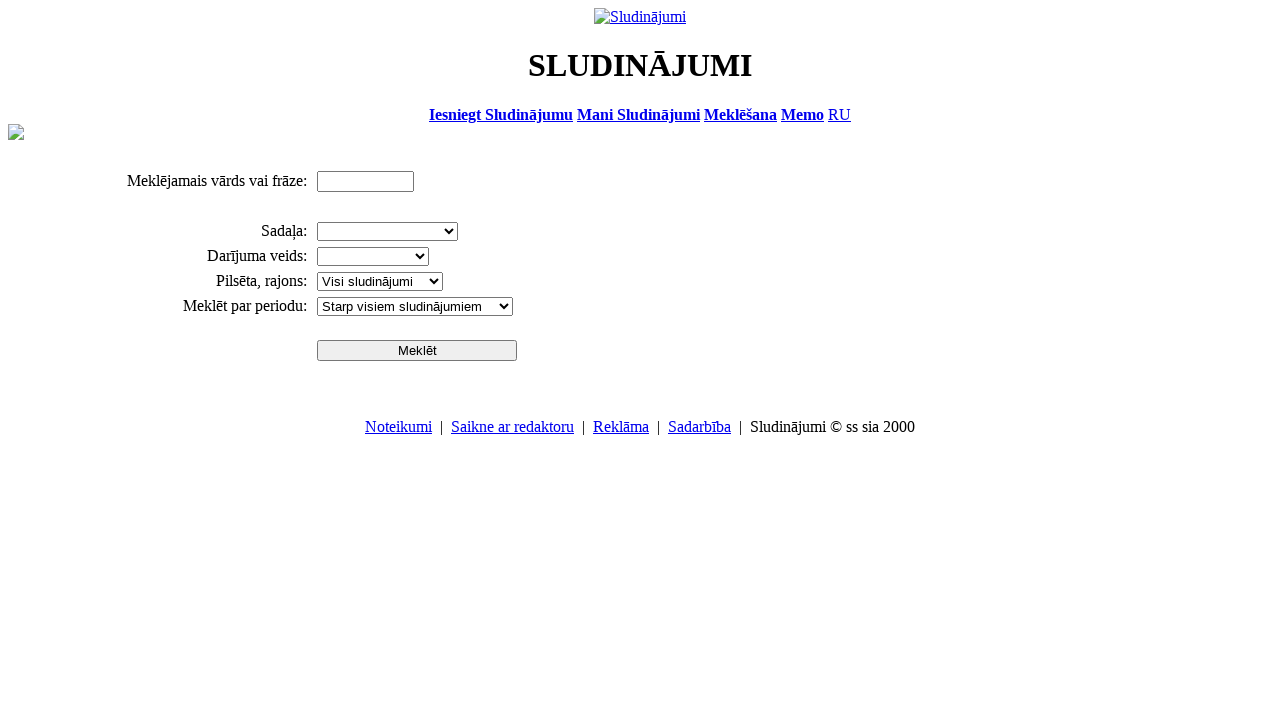

Selected 'Rīga' region from the region dropdown on select[name='search_region']
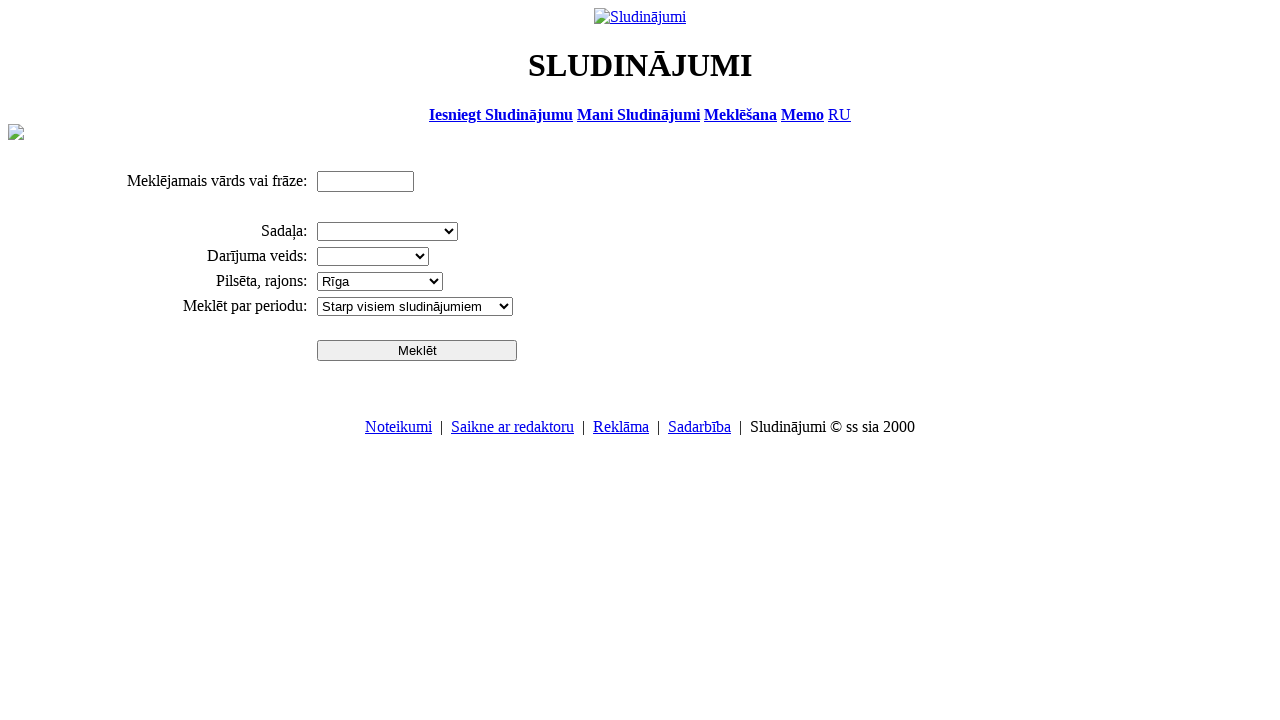

Clicked the search button to execute search with Rīga region selected at (417, 350) on input[name='btn']
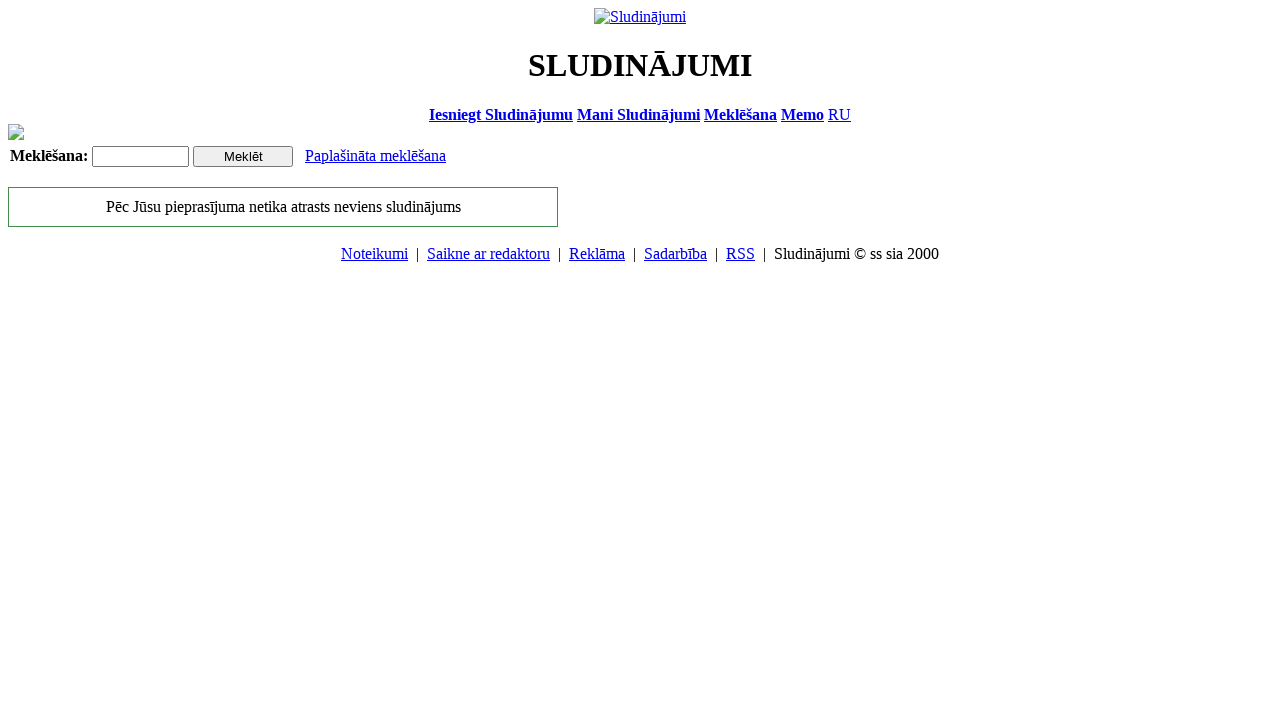

Search results table loaded successfully
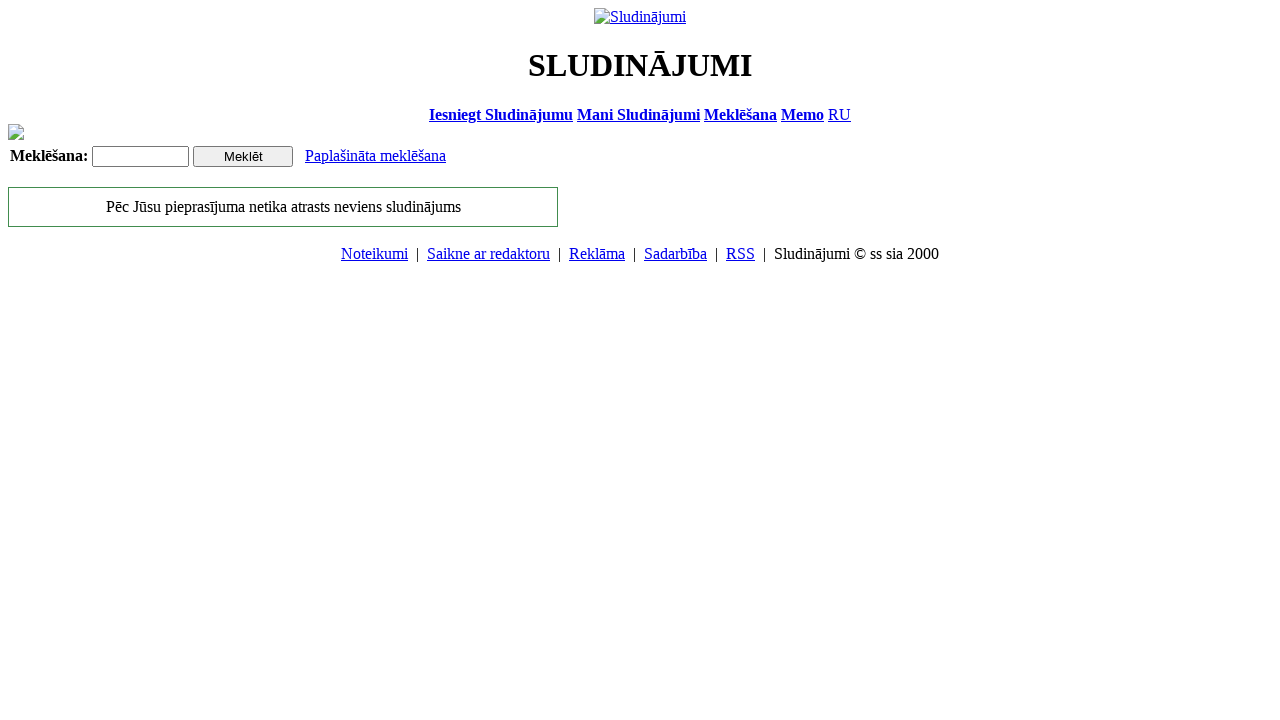

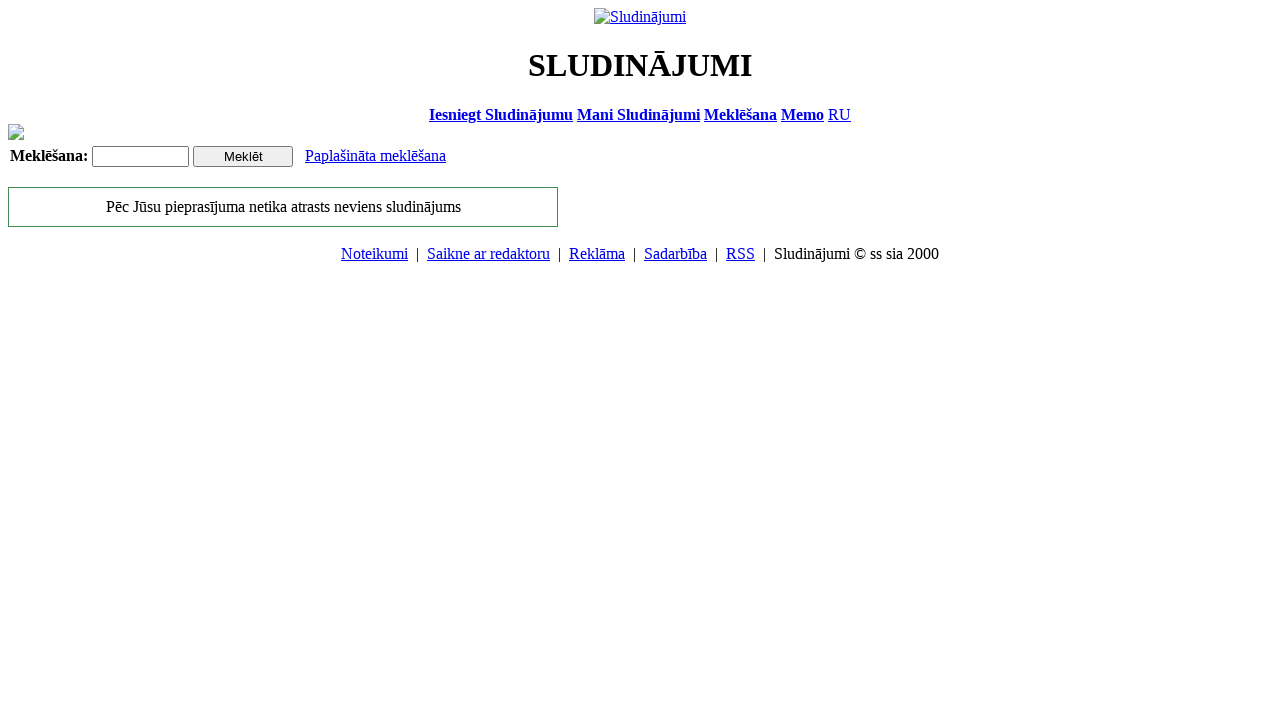